Navigates to FirstCry toys and gaming category page and clicks on a list view toggle element to change the product display format

Starting URL: https://www.firstcry.com/toys-and-gaming/5/0/0?sort=bestseller&ref2=menu_dd_catlanding

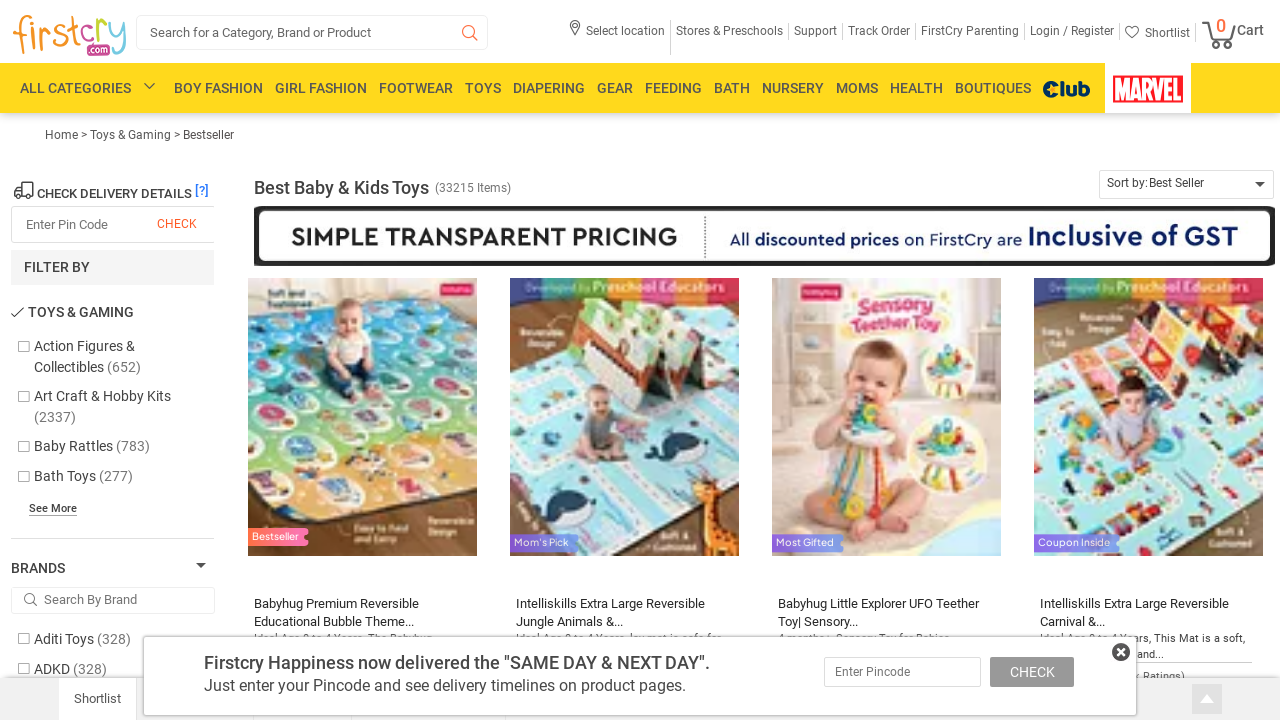

Navigated to FirstCry toys and gaming category page
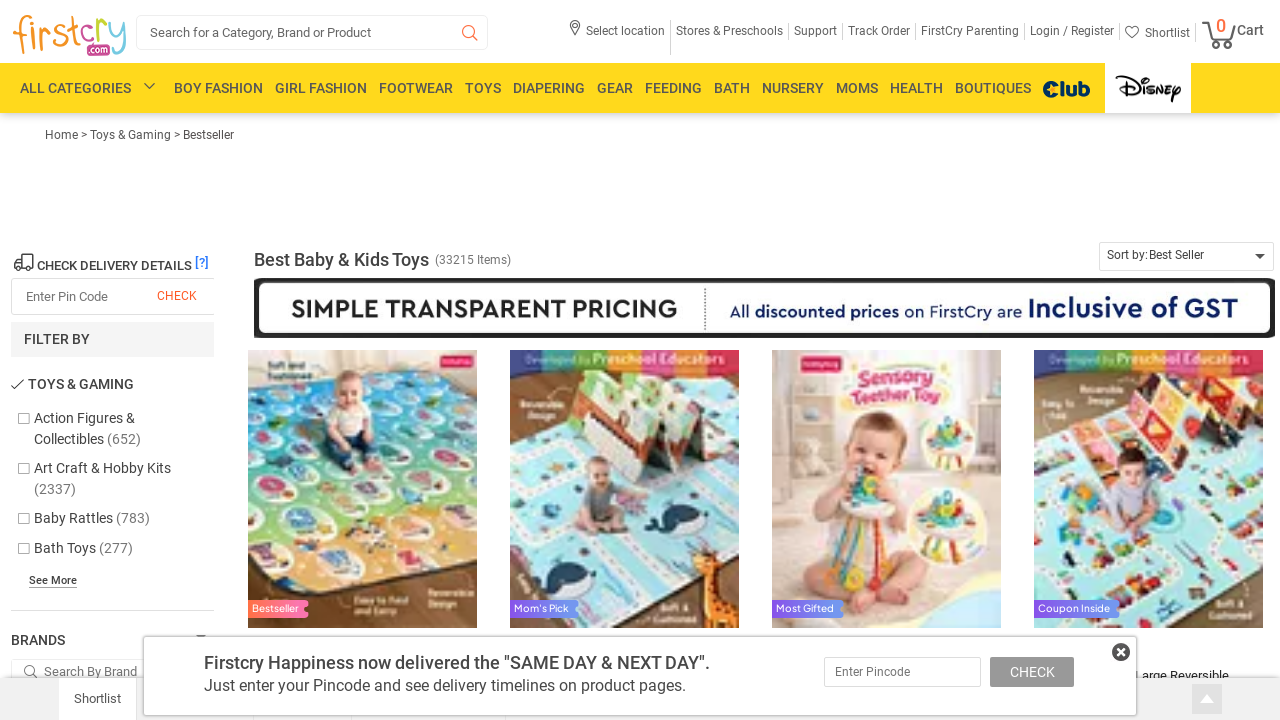

Clicked on list view toggle element to change product display format at (23, 638) on xpath=//span[@class='sprite_list sprt'][1]
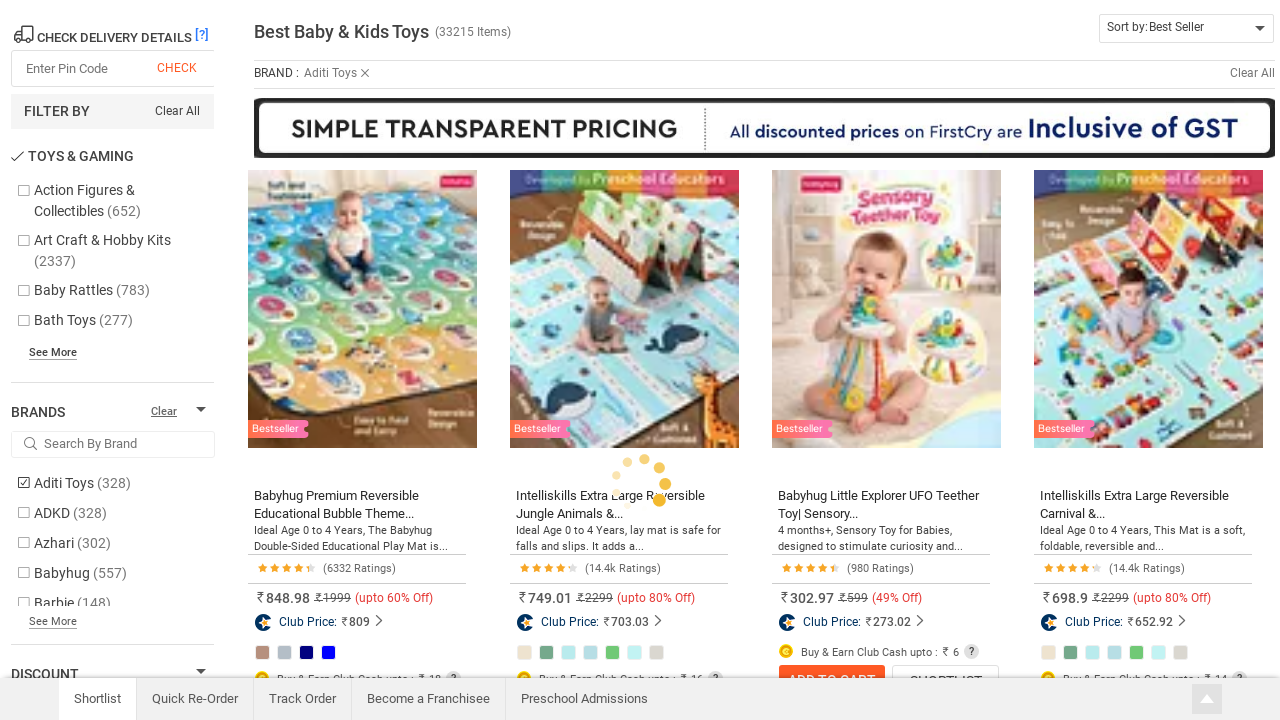

Waited for page to update after view change
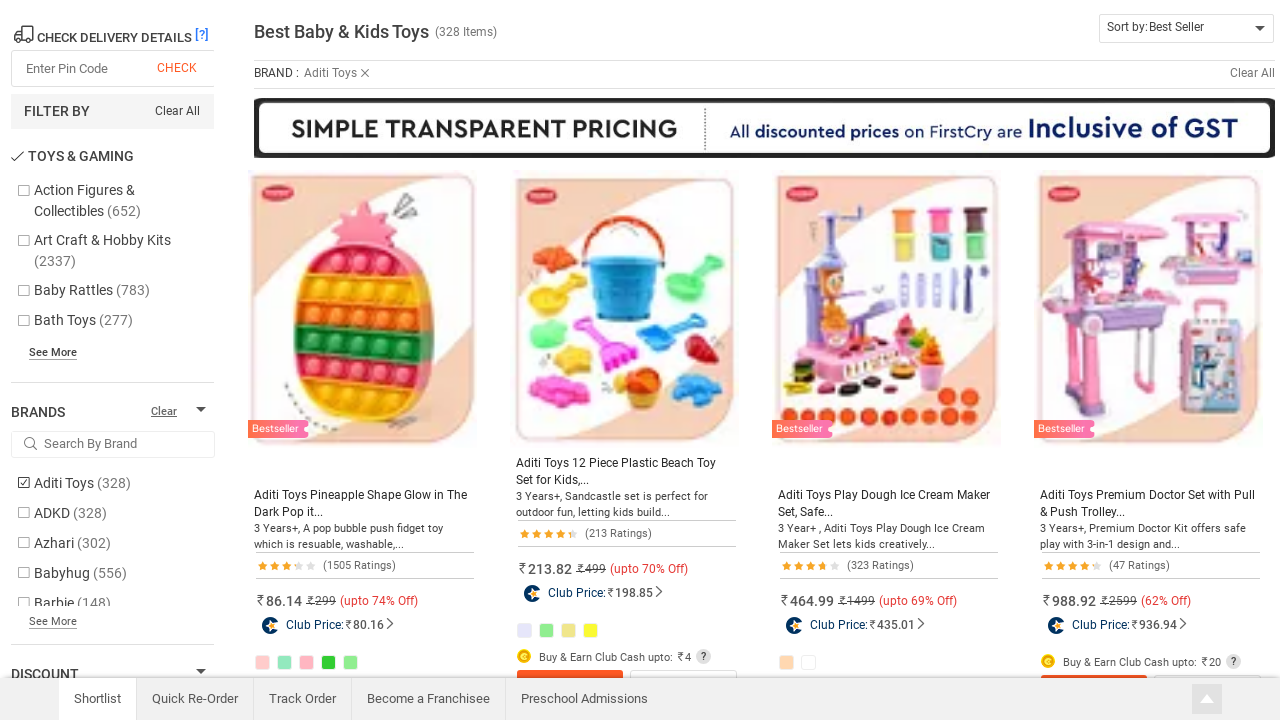

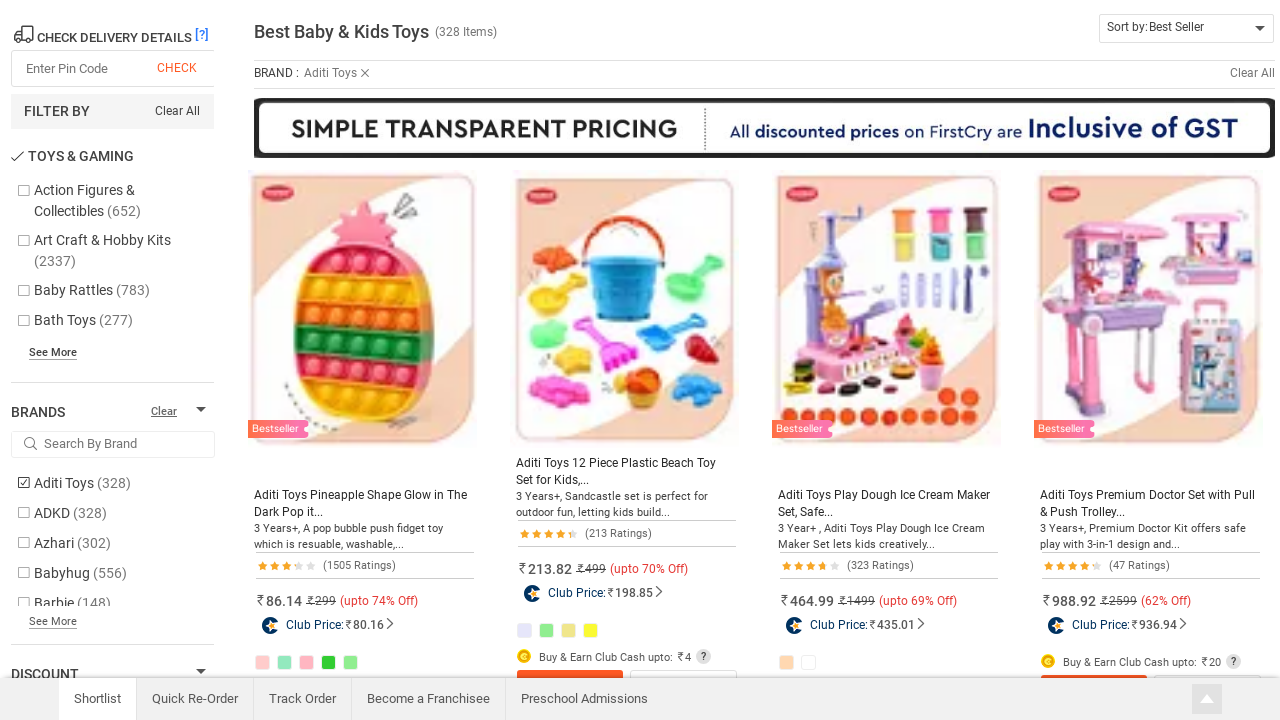